Tests radio button selection functionality by iterating through radio buttons and selecting specific options based on their values

Starting URL: http://echoecho.com/htmlforms10.htm

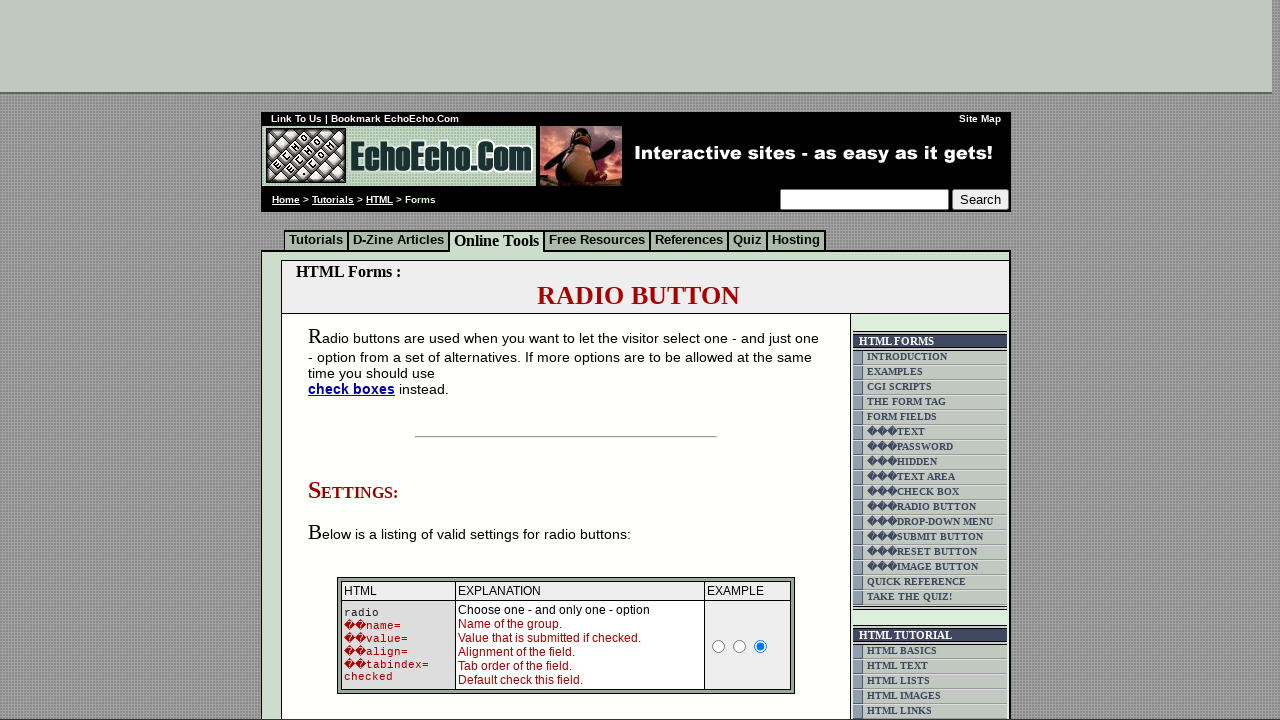

Located the radio button container block
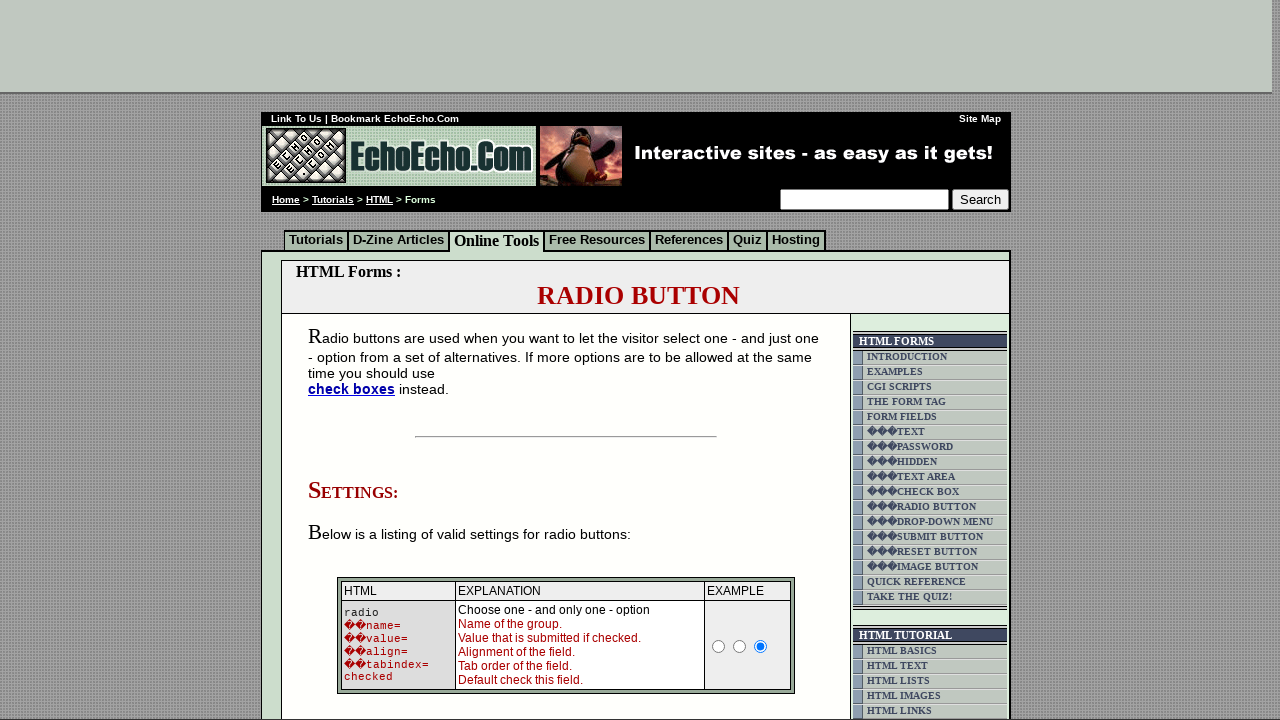

Retrieved all radio button input elements from the container
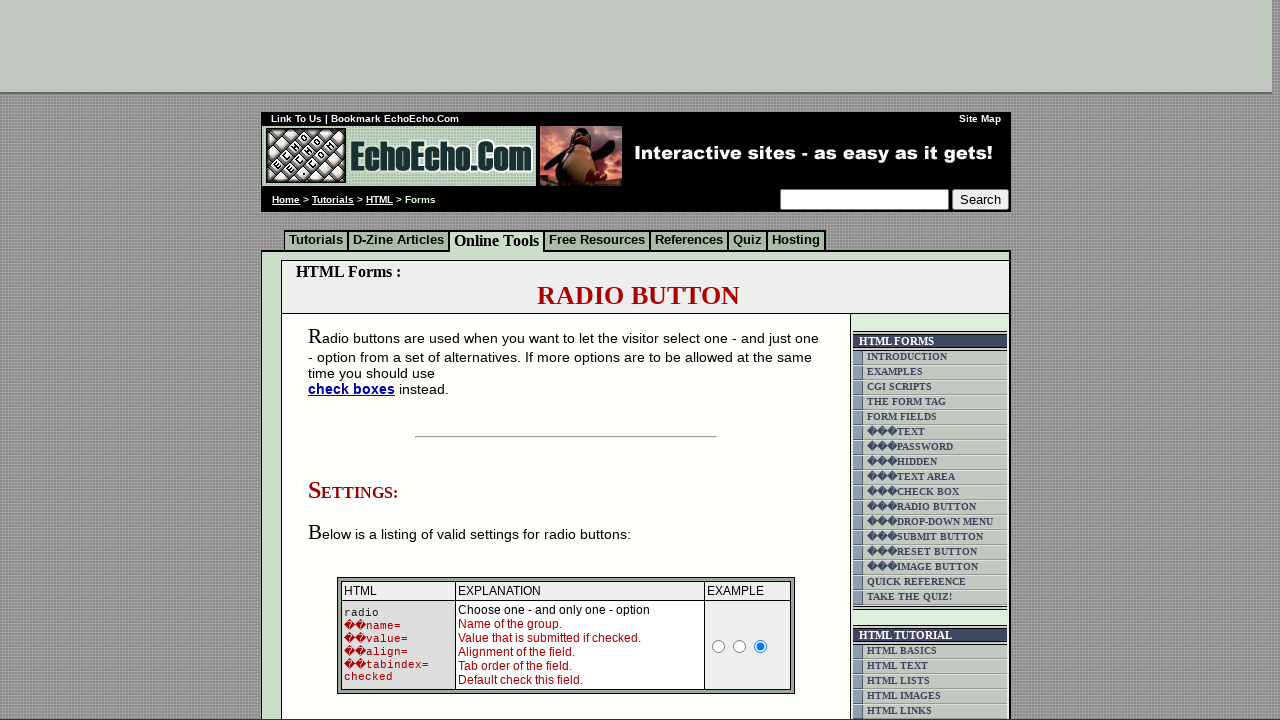

Retrieved radio button value attribute: Milk
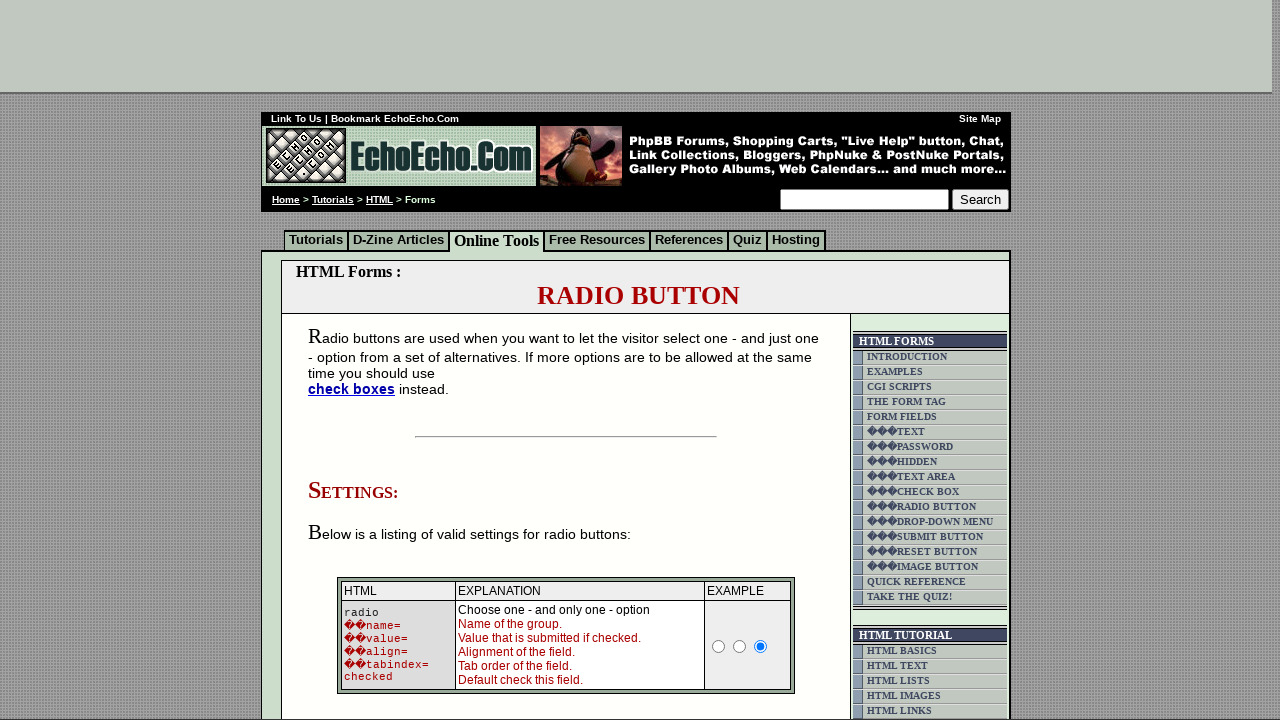

Clicked radio button with value 'Milk' at (356, 360) on (//td[@class='table5'])[2] >> input >> nth=0
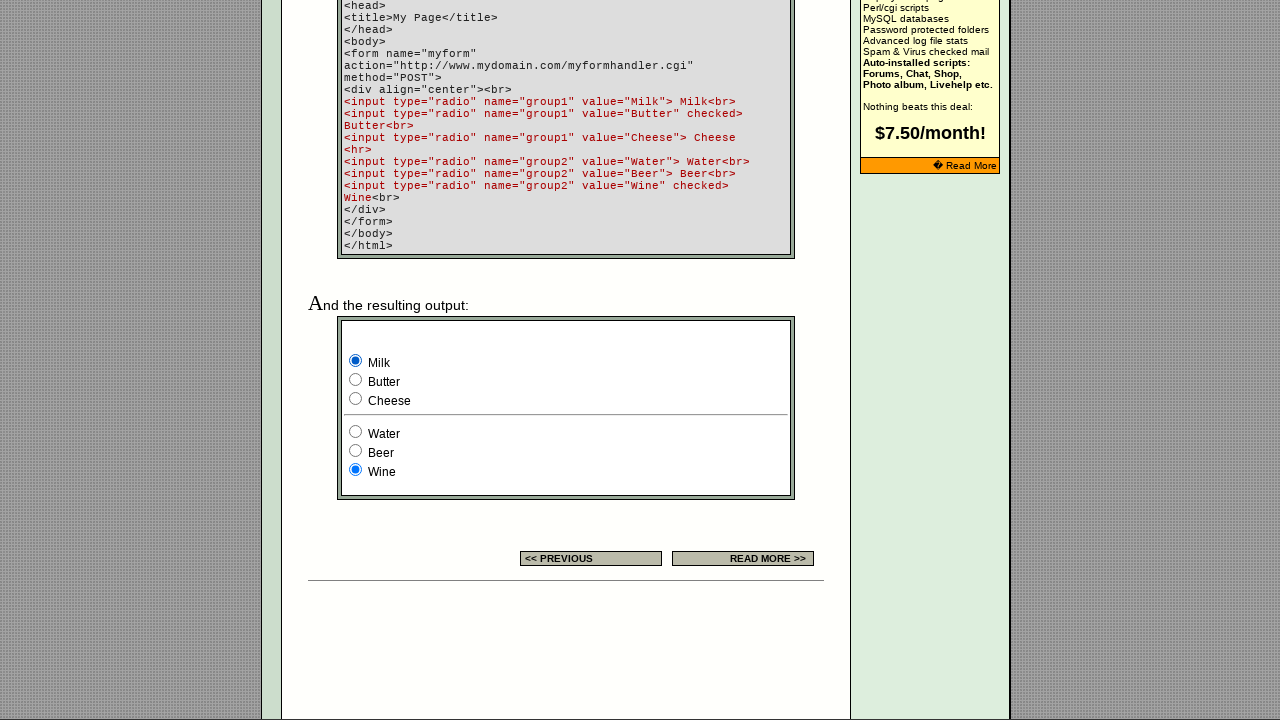

Retrieved radio button value attribute: Butter
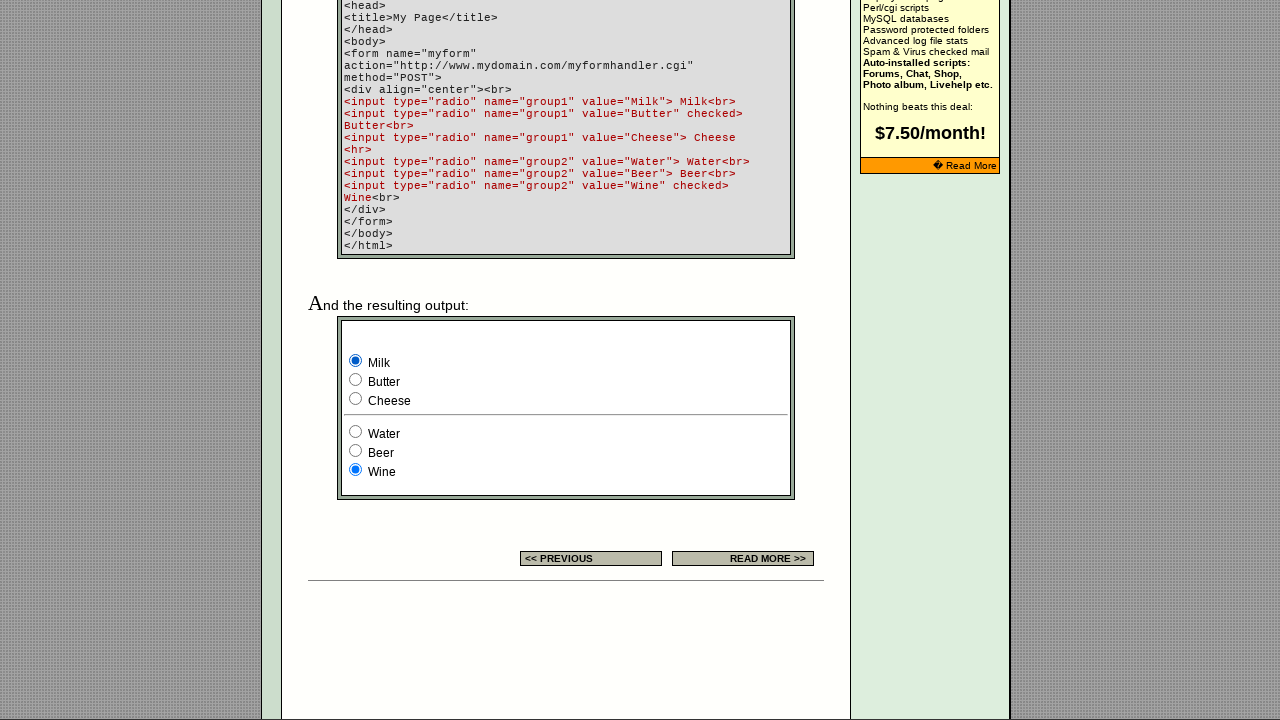

Retrieved radio button value attribute: Cheese
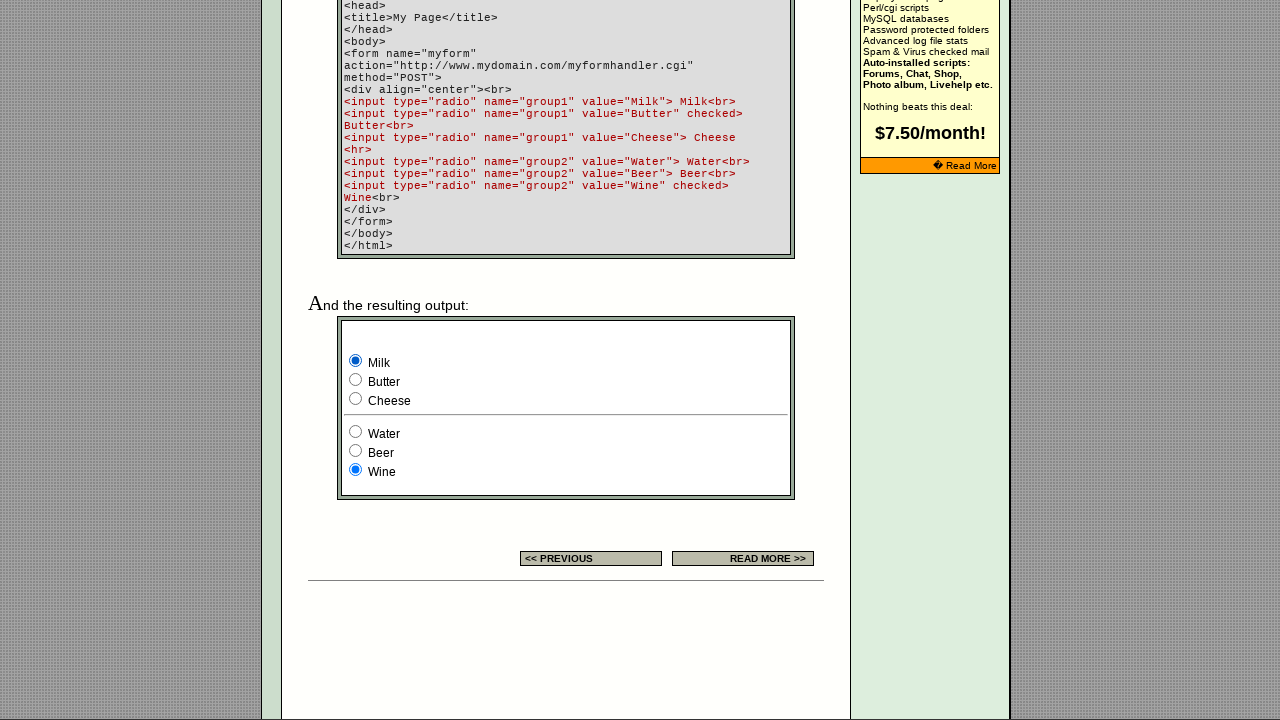

Retrieved radio button value attribute: Water
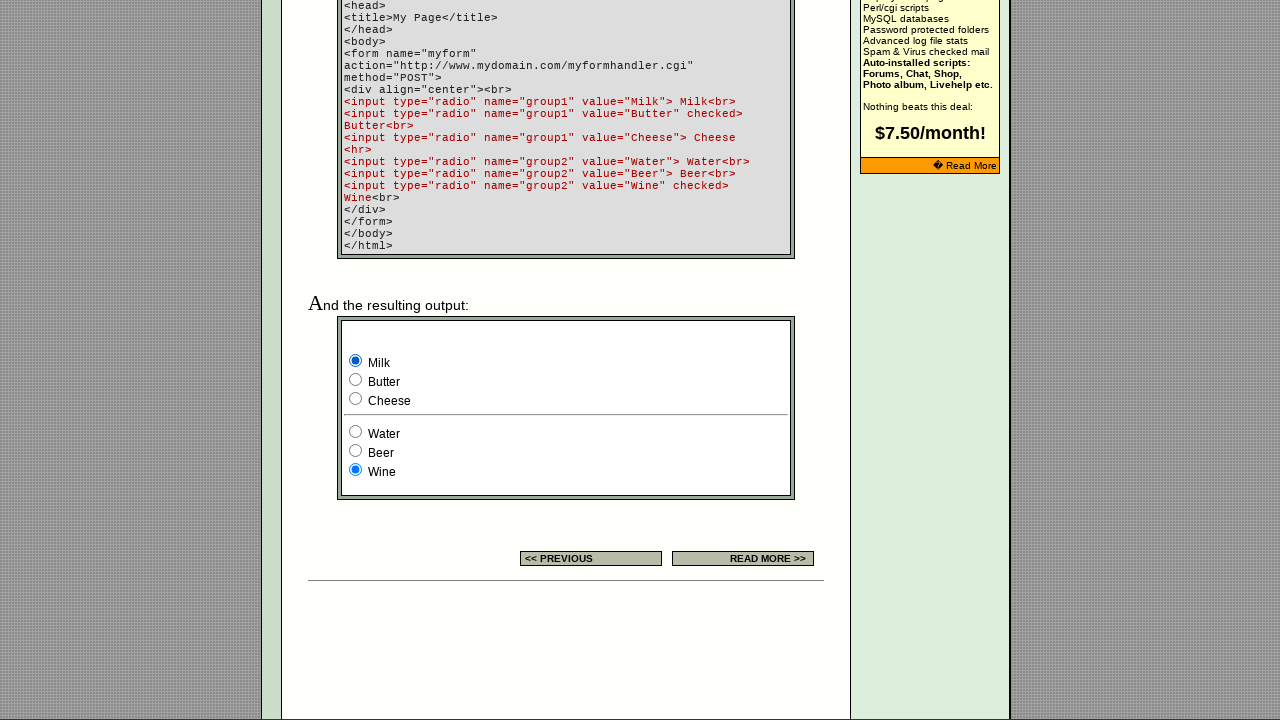

Clicked radio button with value 'Water' at (356, 432) on (//td[@class='table5'])[2] >> input >> nth=3
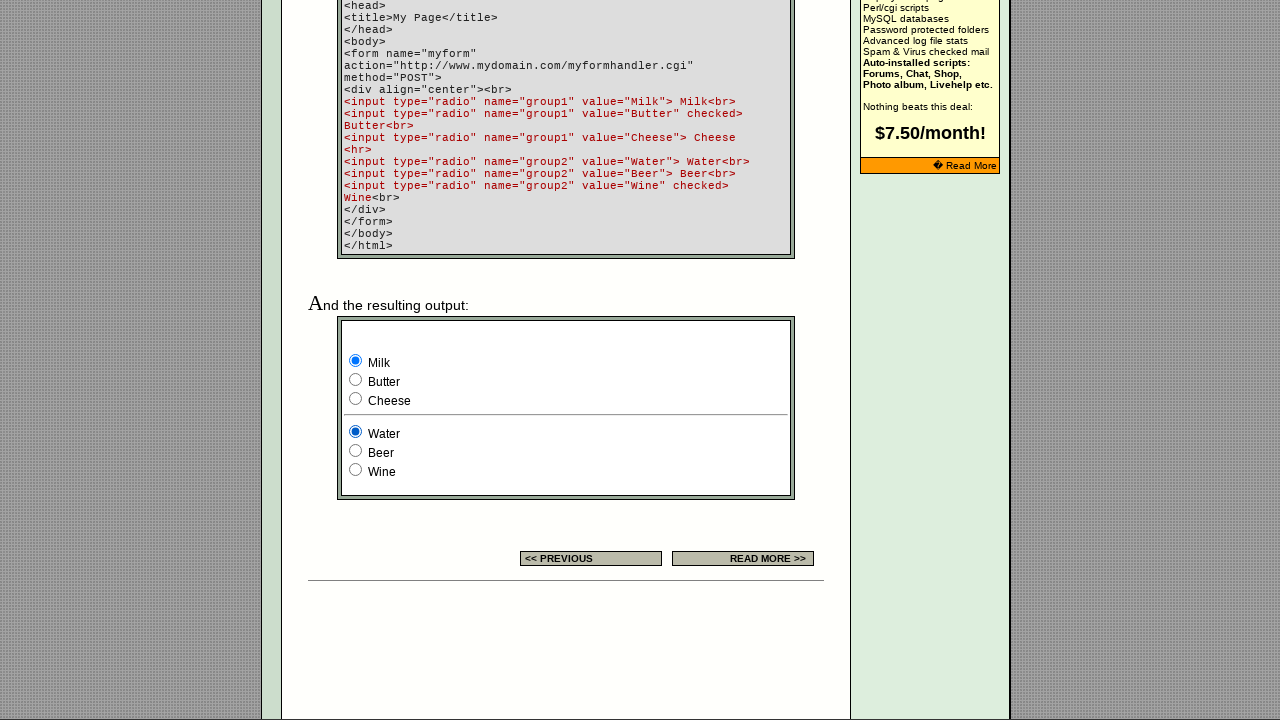

Retrieved radio button value attribute: Beer
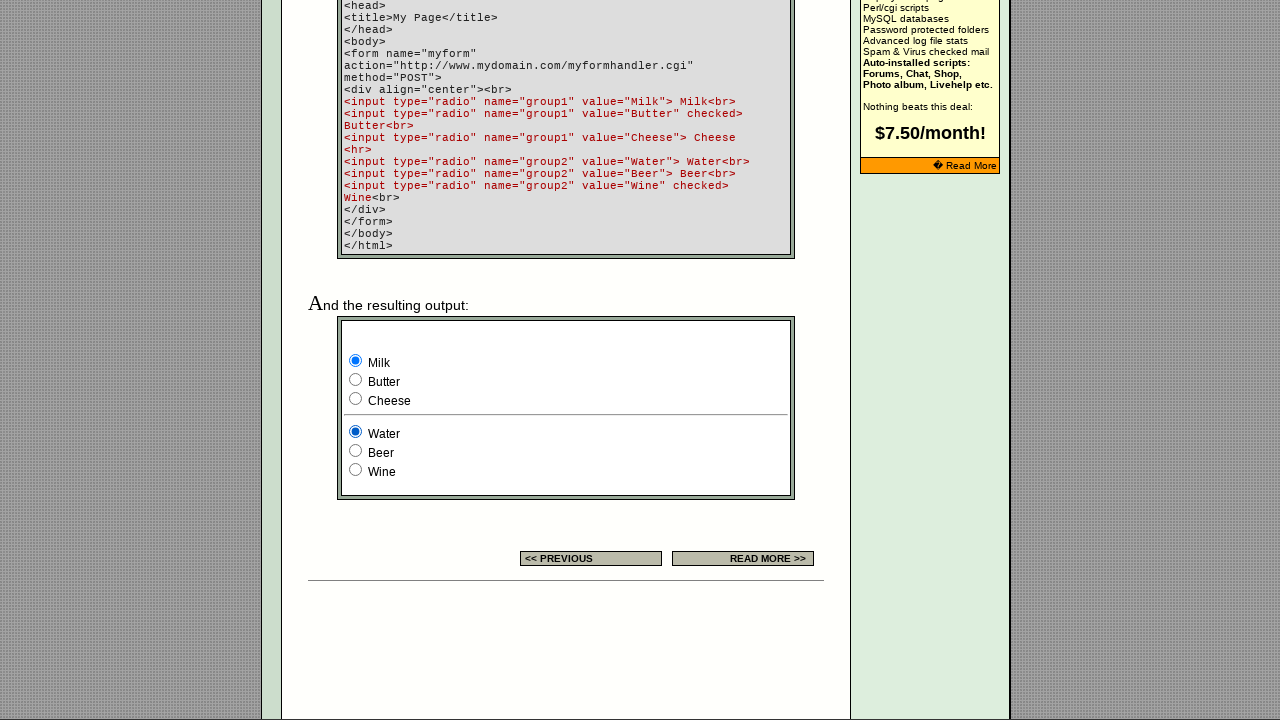

Retrieved radio button value attribute: Wine
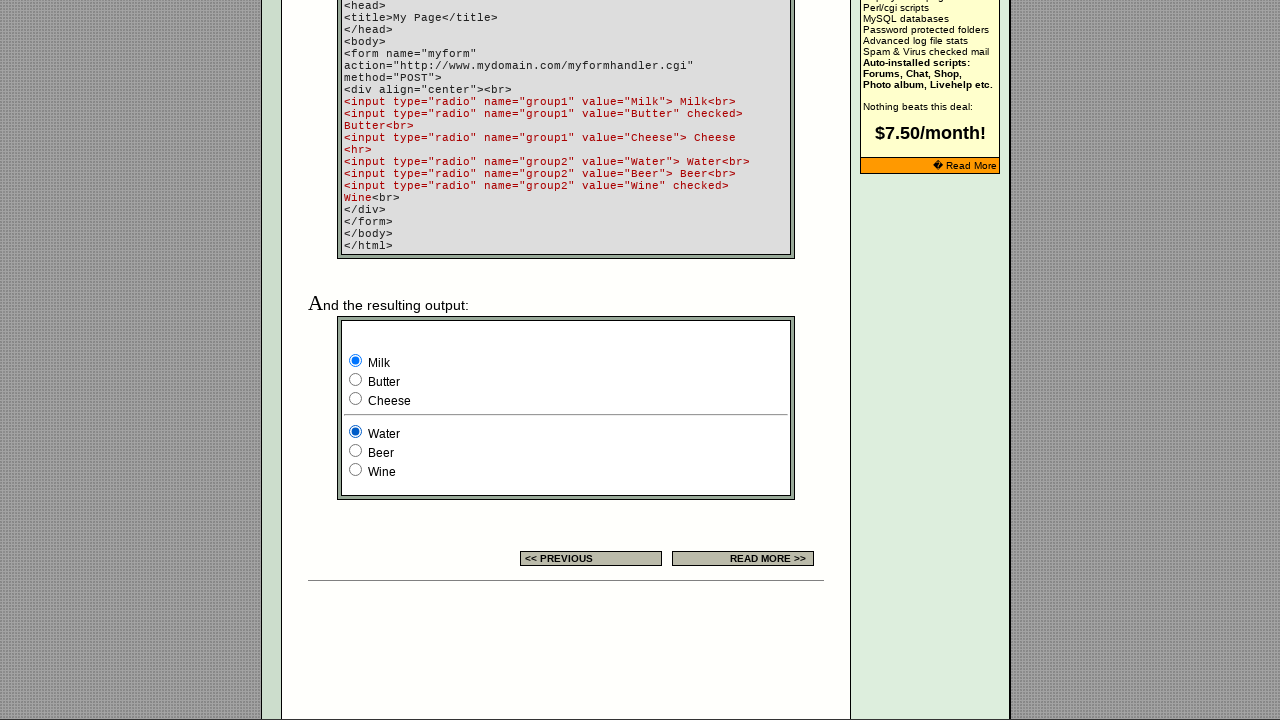

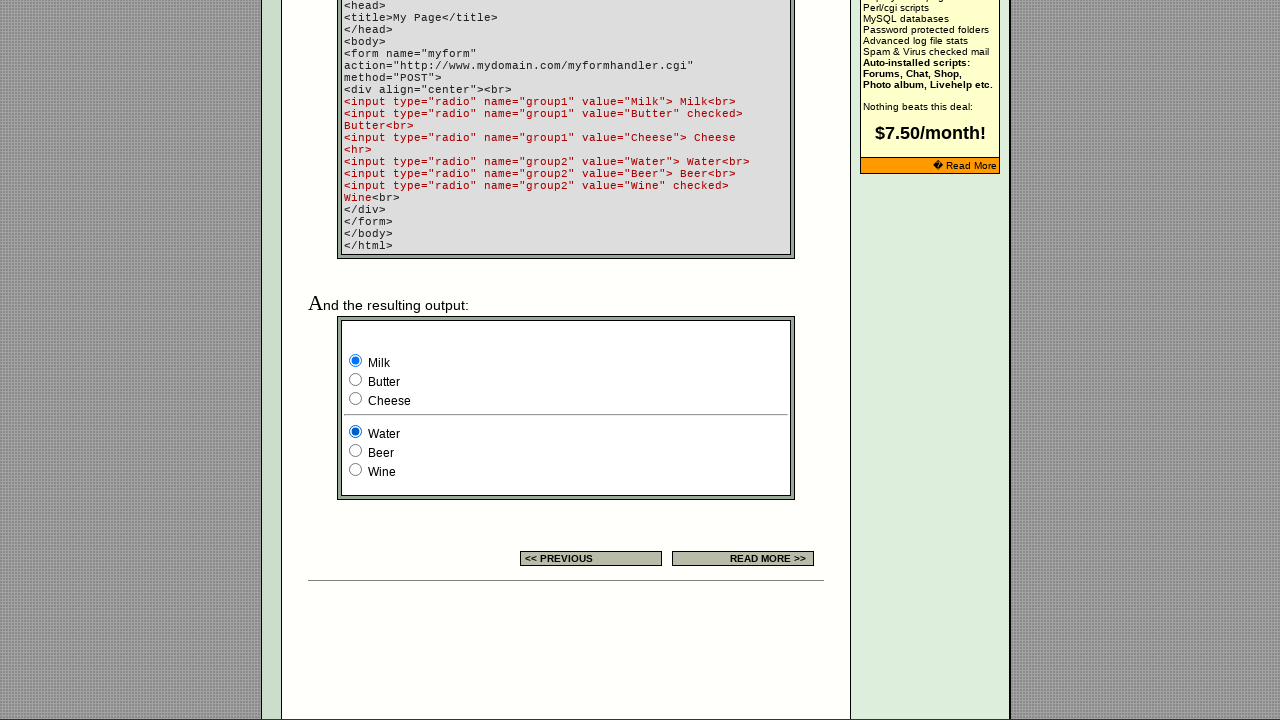